Opens the TesterHome website homepage and verifies it loads successfully

Starting URL: https://testerhome.com/

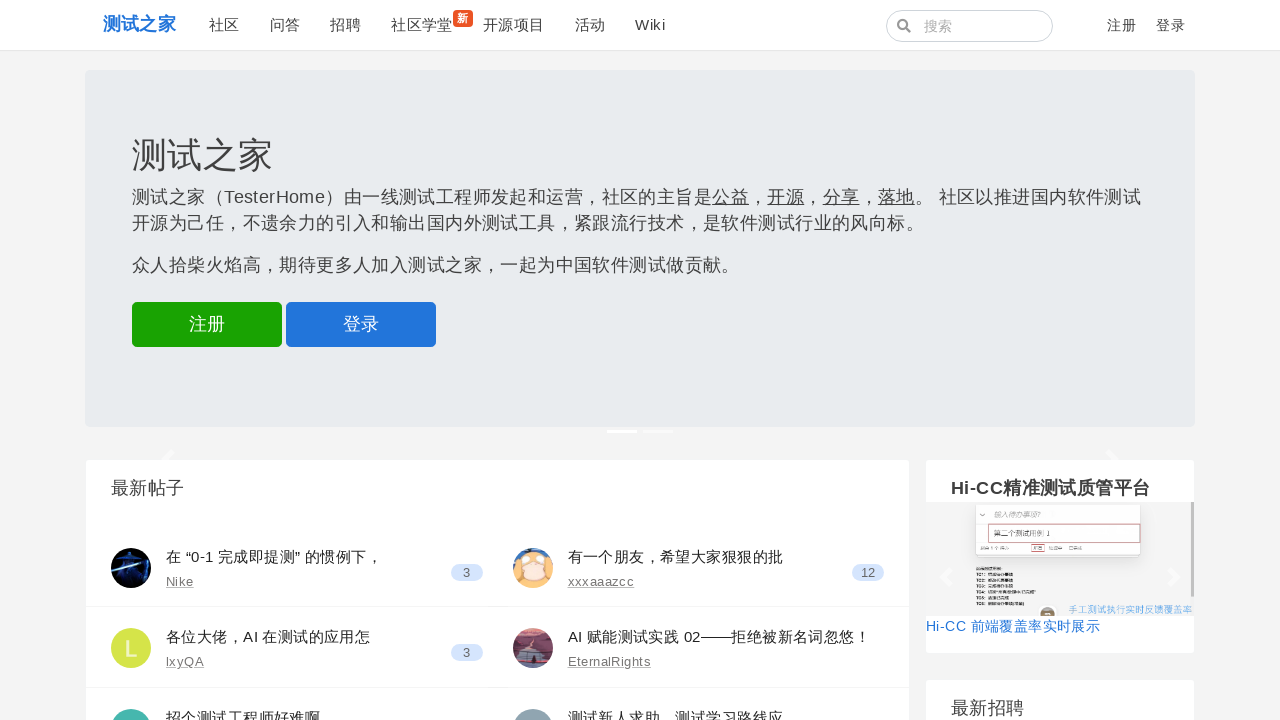

TesterHome homepage loaded and DOM content fully rendered
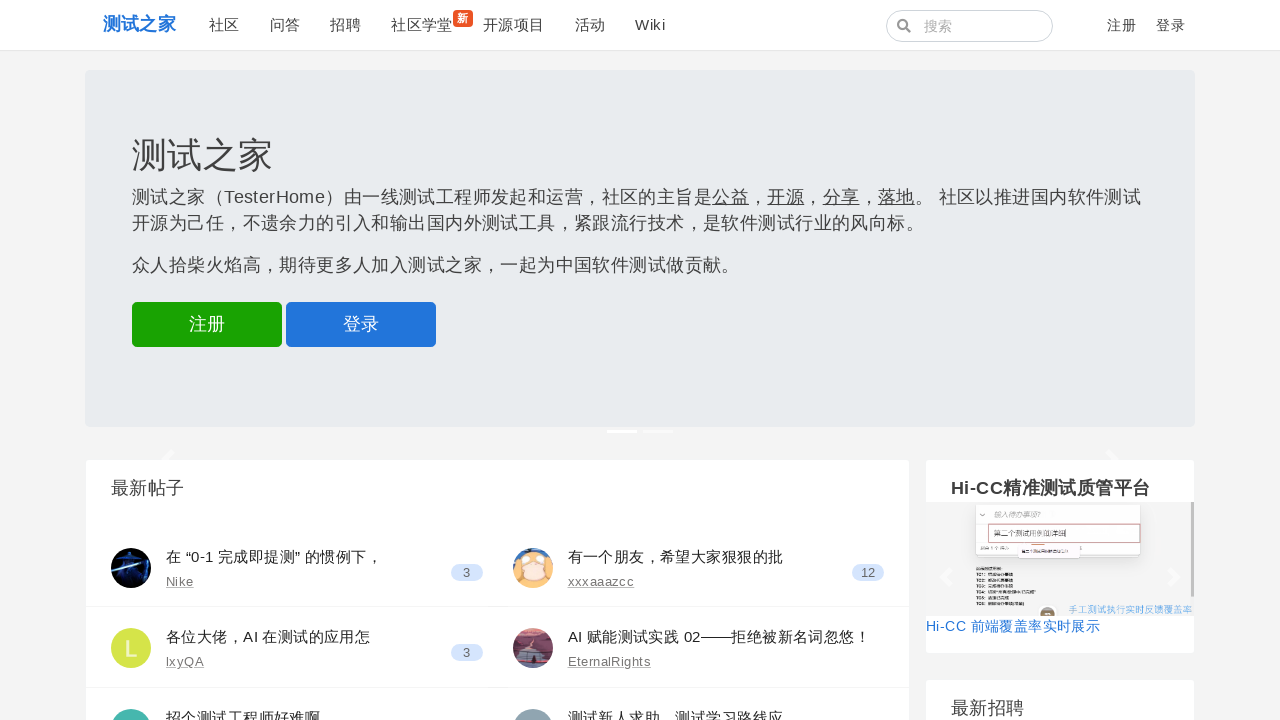

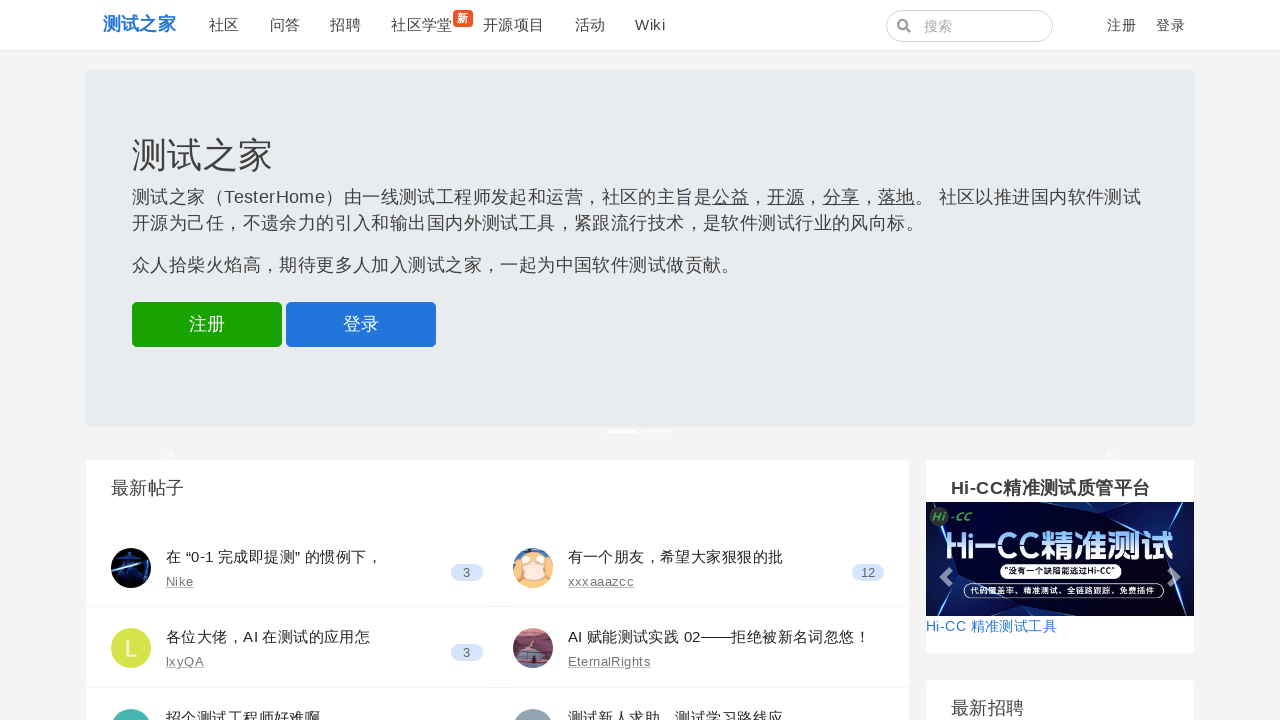